Tests navigation by clicking a link and verifying the resulting URL

Starting URL: https://ultimateqa.com/simple-html-elements-for-automation/

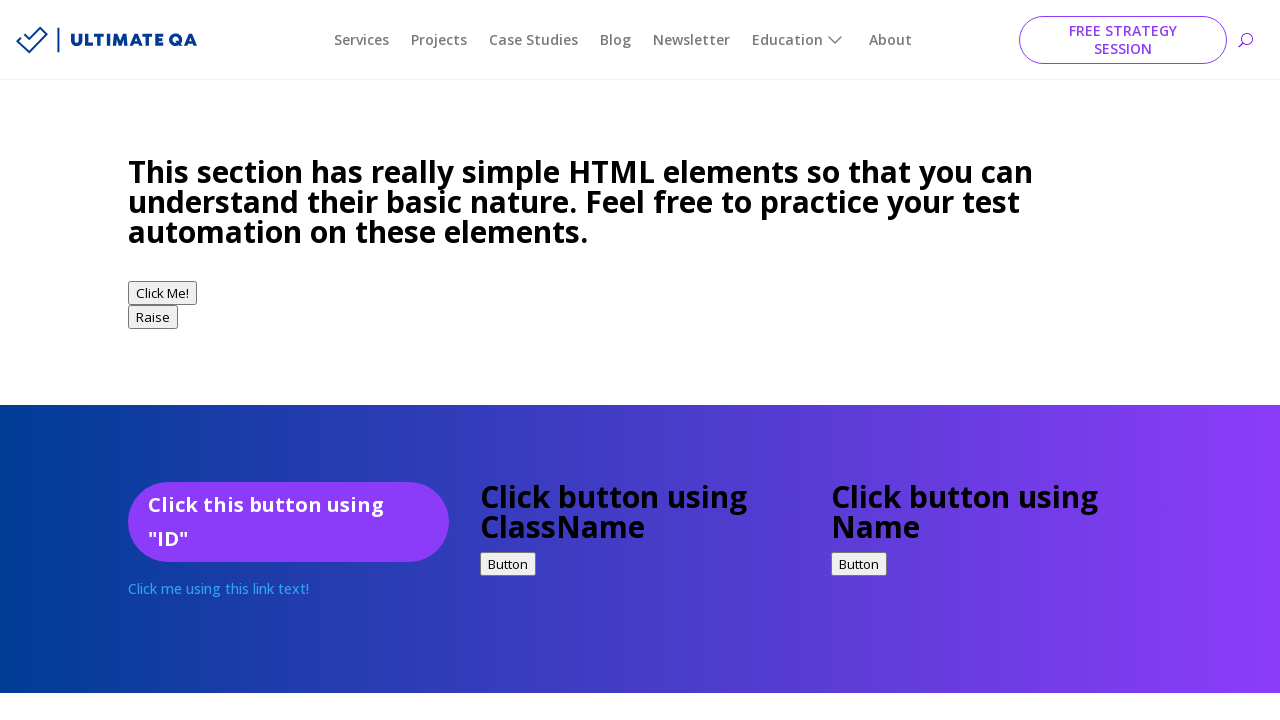

Clicked link with id 'simpleElementsLink' at (169, 361) on a#simpleElementsLink
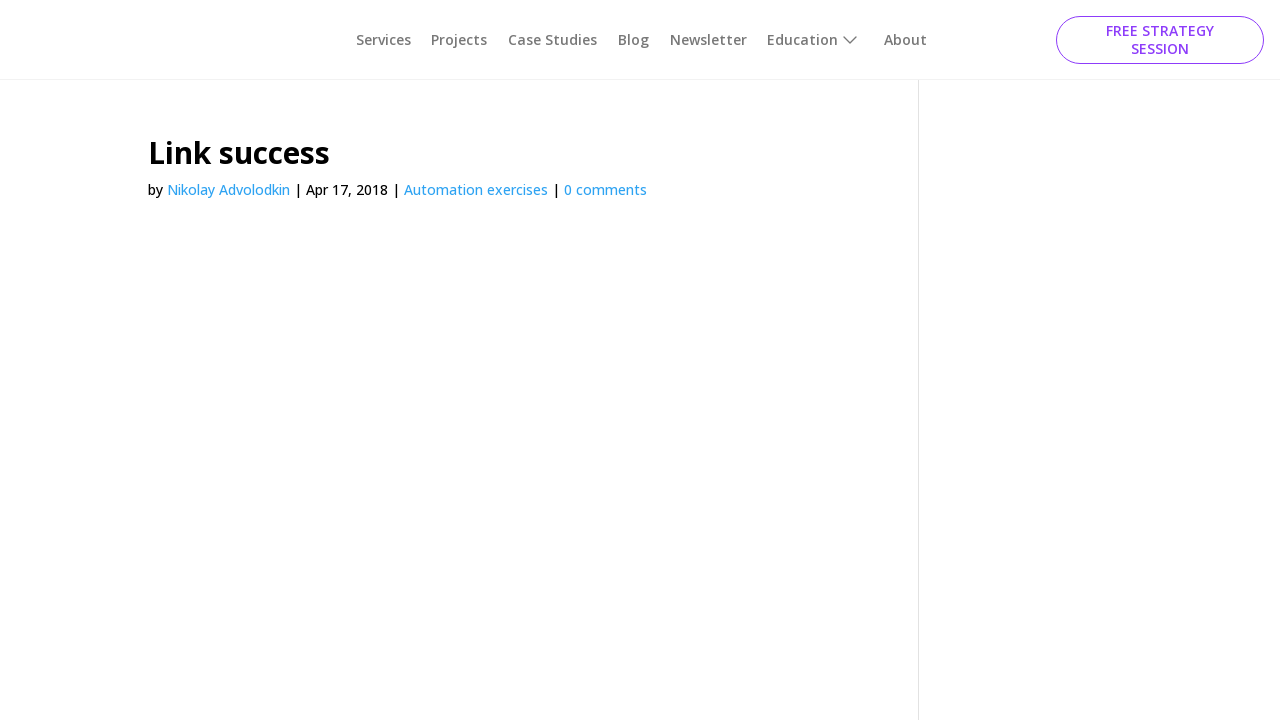

Verified navigation to URL: https://ultimateqa.com/link-success
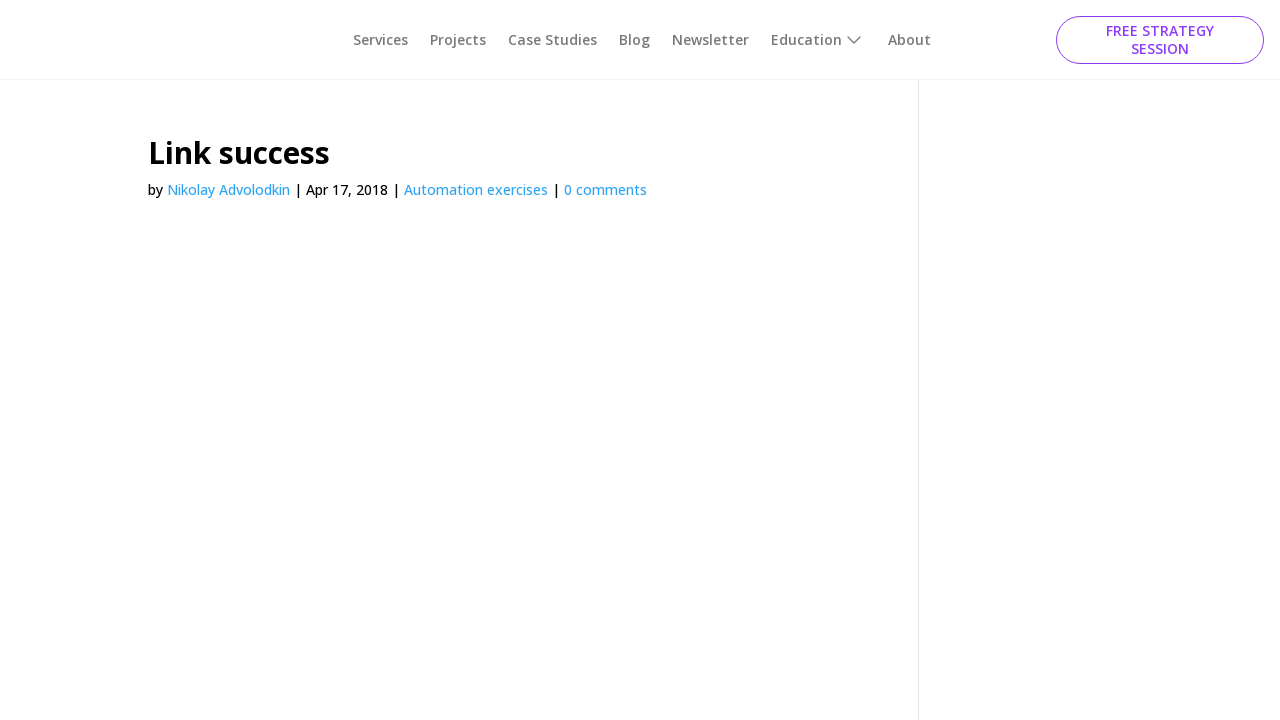

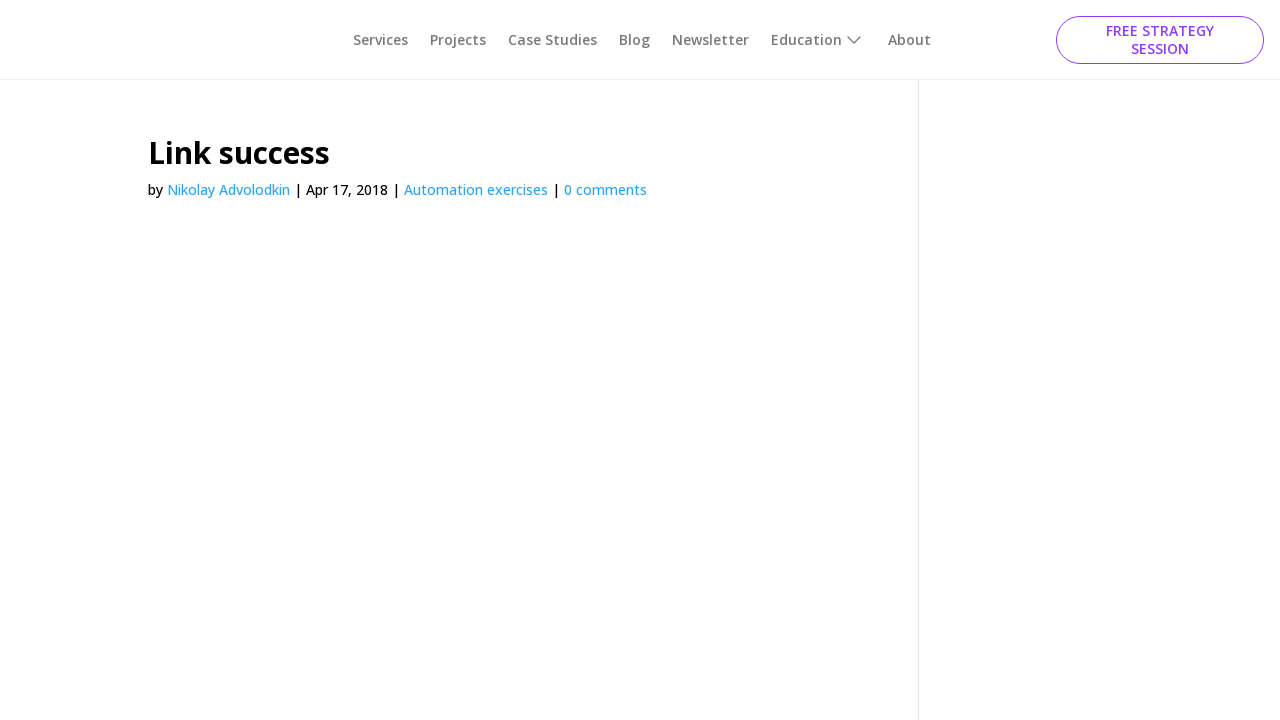